Tests an interactive exercise page by waiting for a price to reach 100, clicking a book button, calculating a mathematical answer based on a displayed value, and submitting the form.

Starting URL: http://suninjuly.github.io/explicit_wait2.html

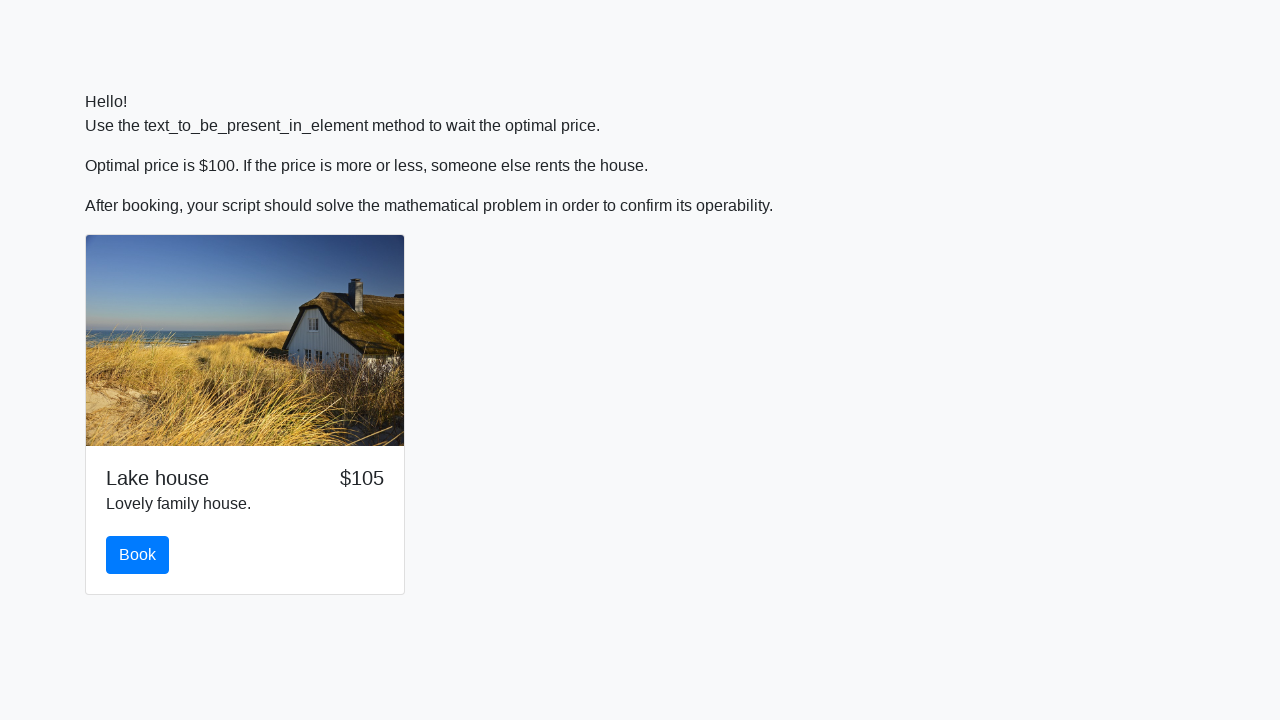

Waited for price to reach 100
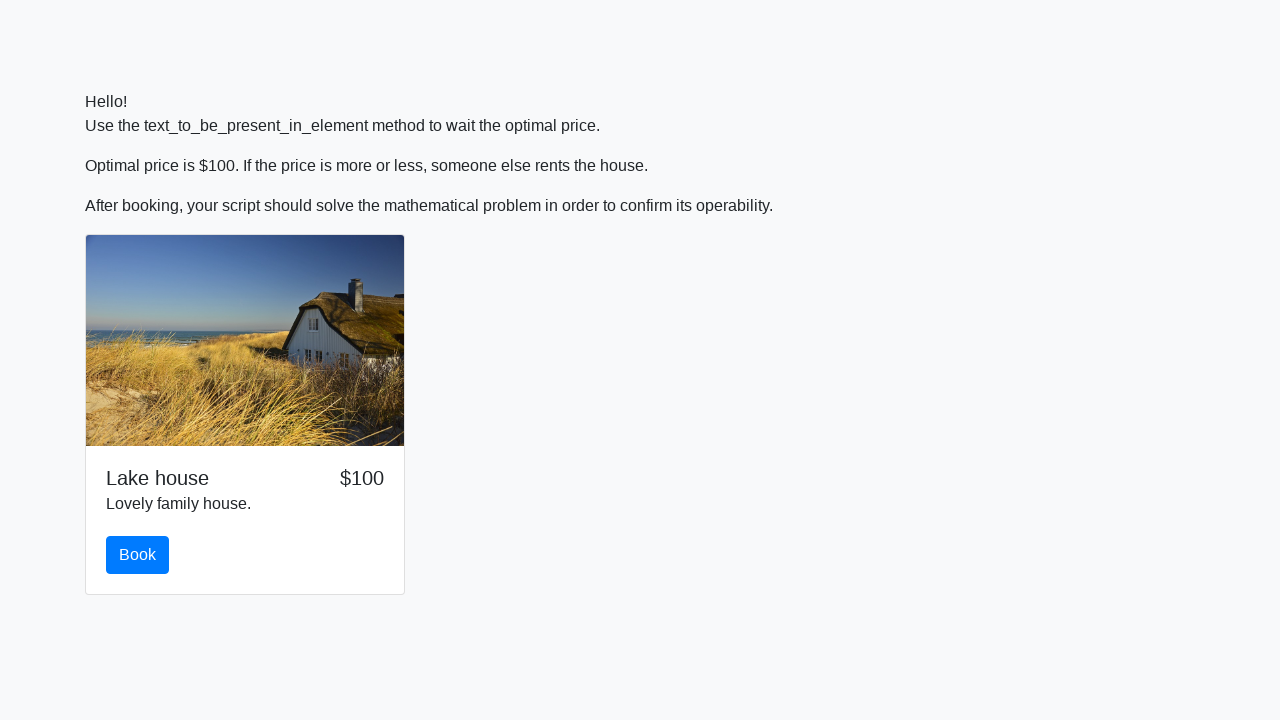

Clicked the book button at (138, 555) on #book
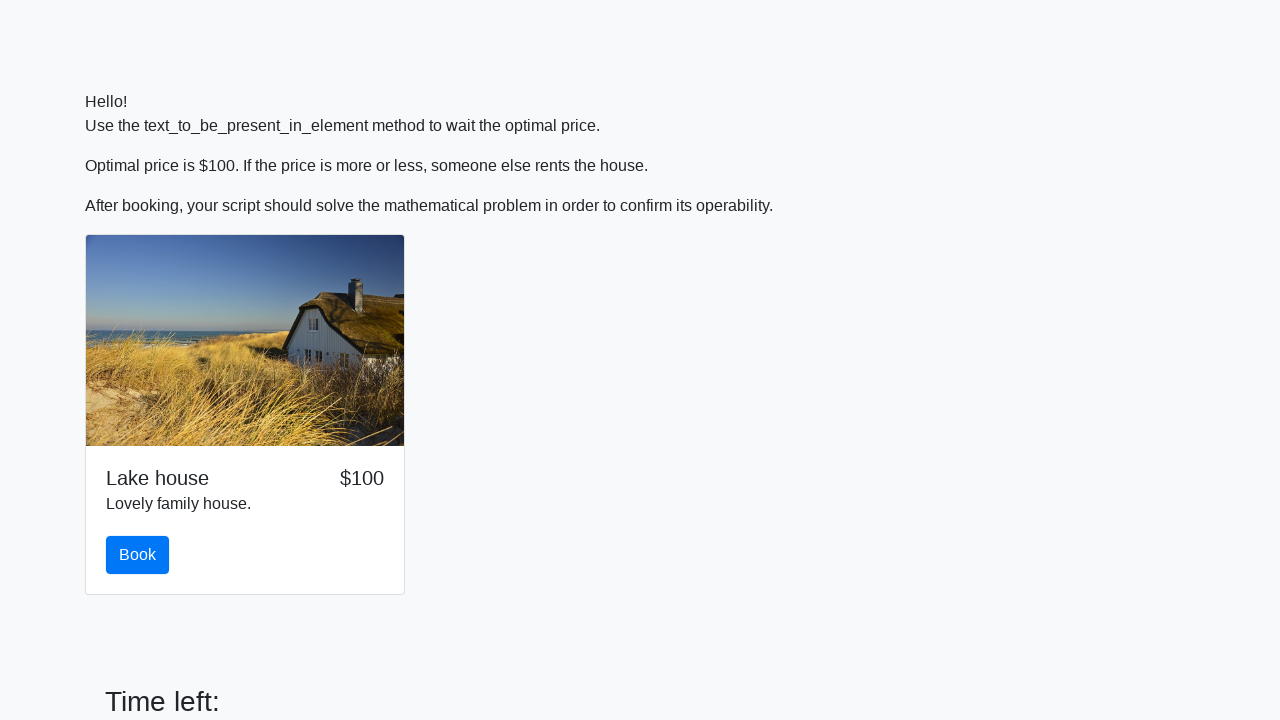

Retrieved x value from input_value element: 691
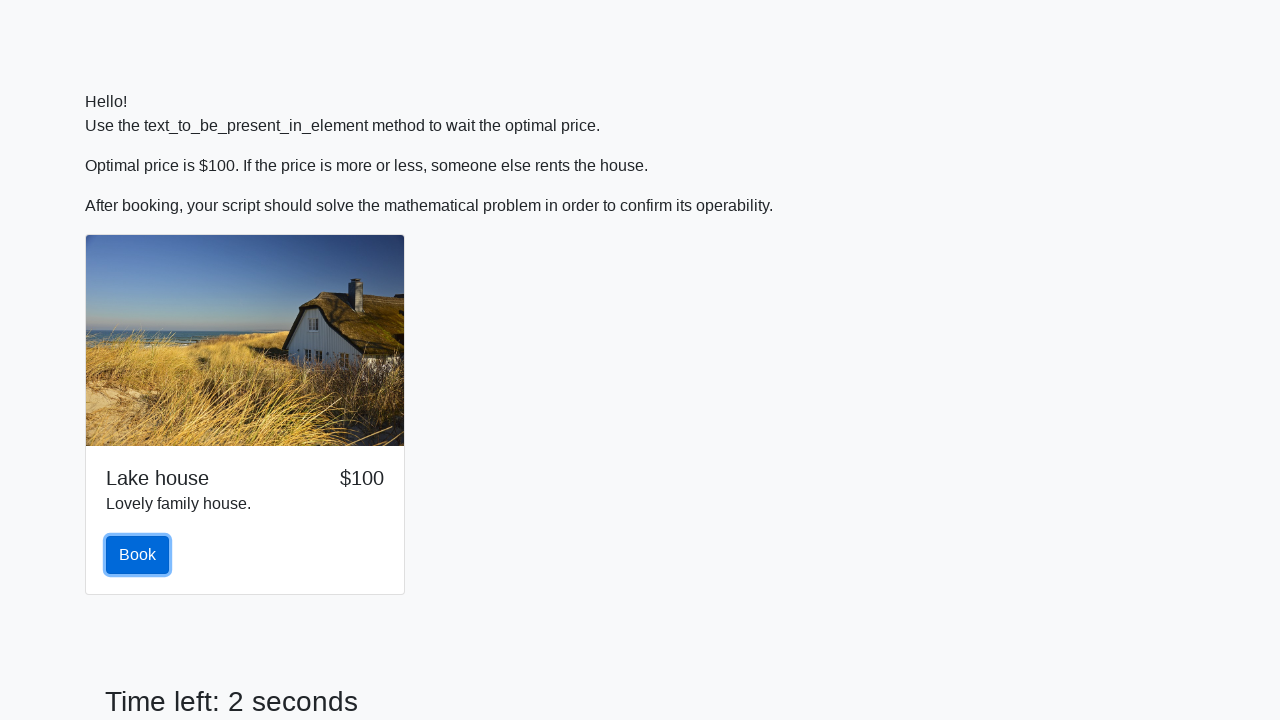

Calculated answer using formula: 0.5865699361066962
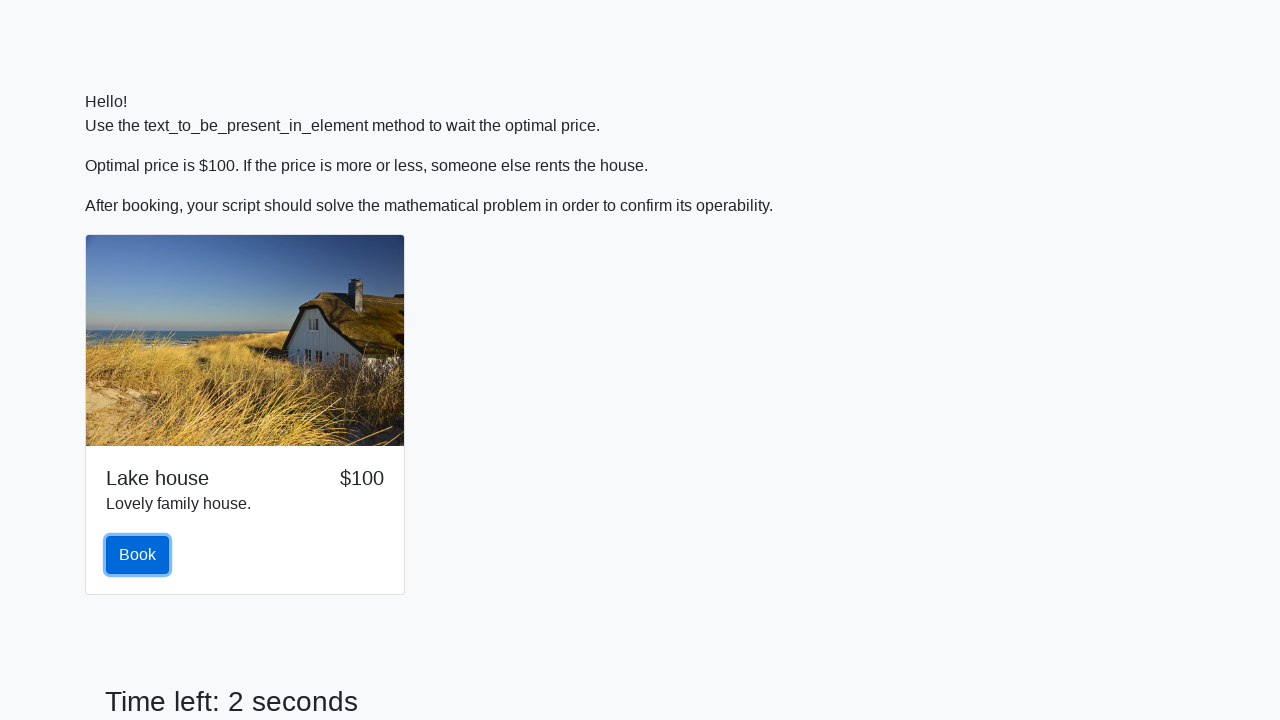

Filled answer field with calculated value: 0.5865699361066962 on #answer
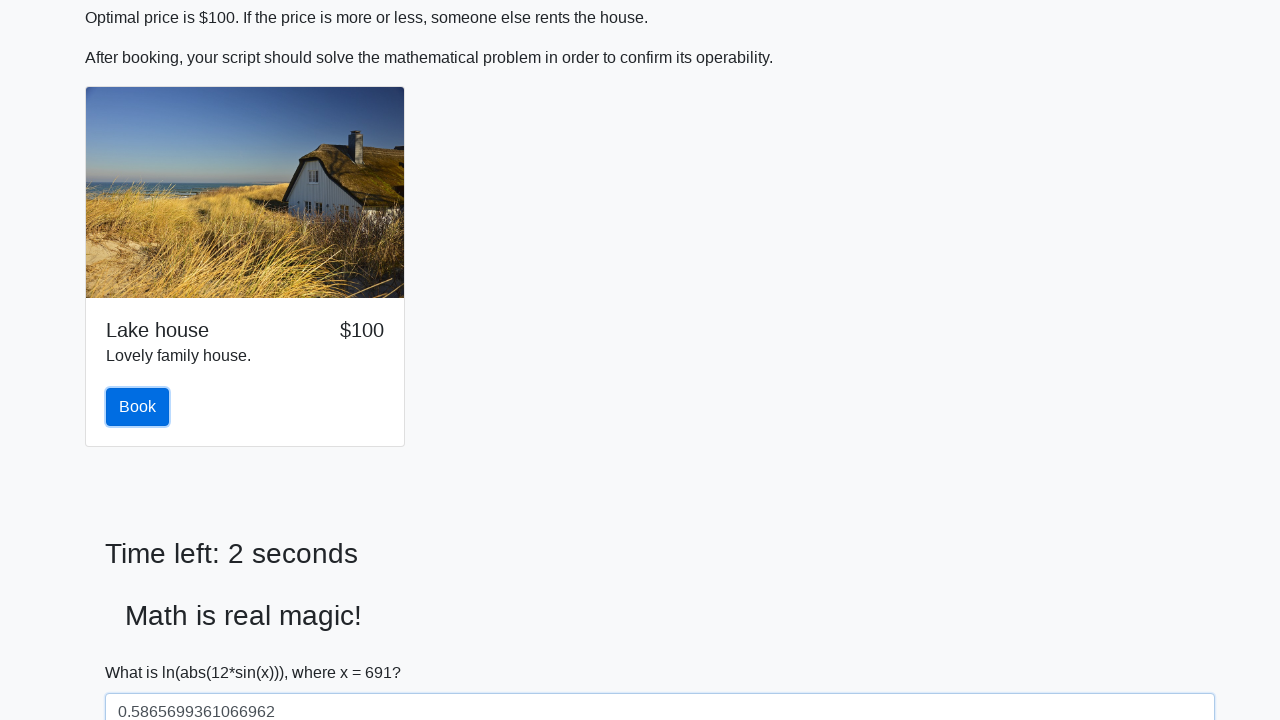

Clicked the submit button to submit the form at (143, 651) on [type='submit']
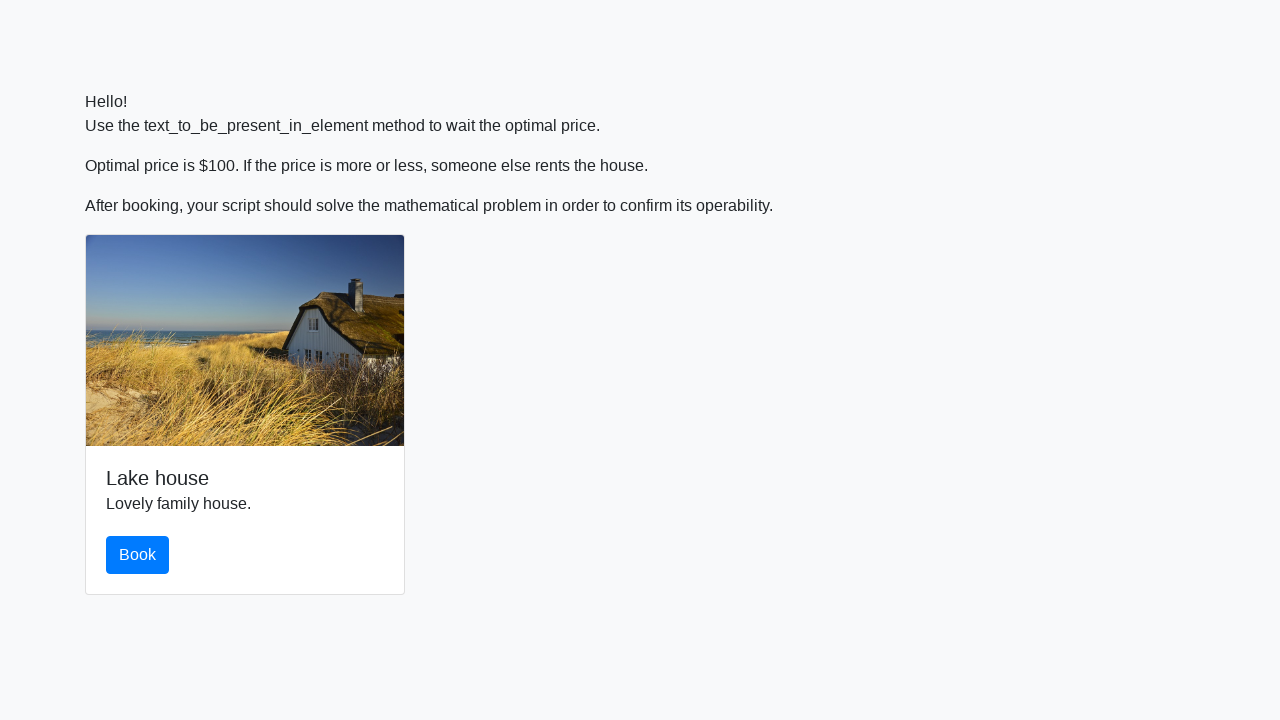

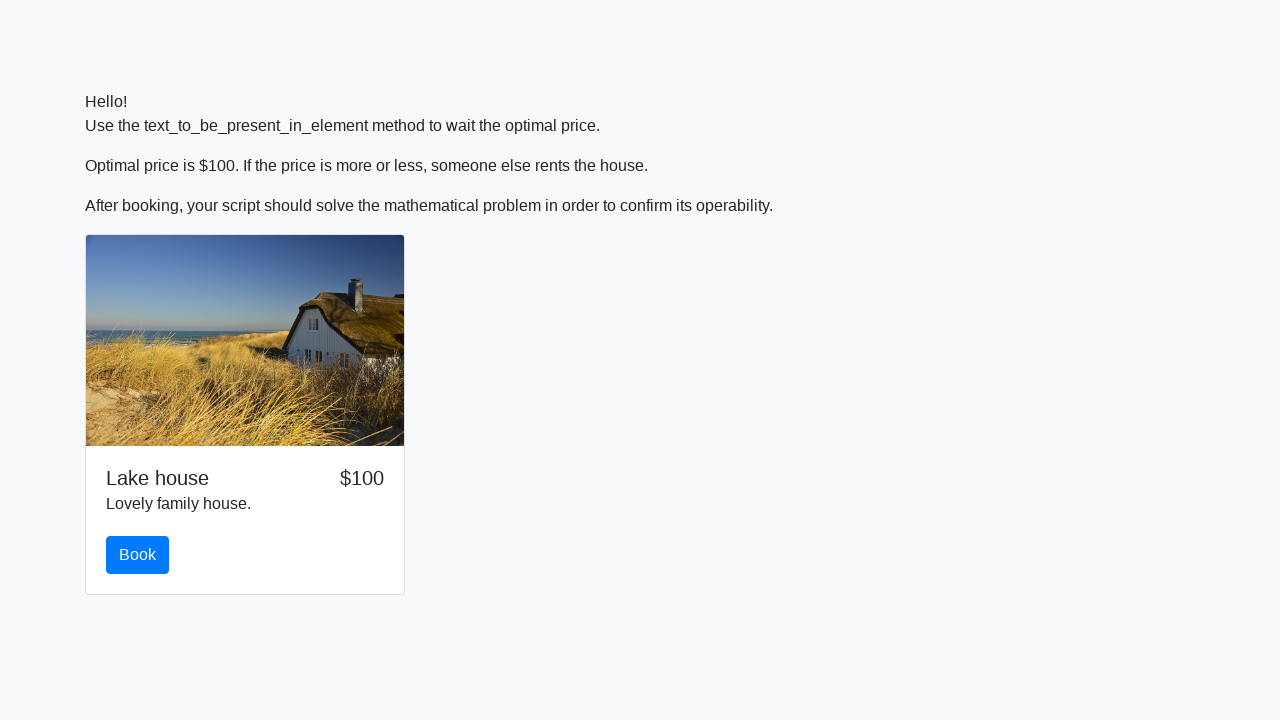